Navigates to the Rahul Shetty Academy Selenium Practice offers page to verify the page loads successfully

Starting URL: https://rahulshettyacademy.com/seleniumPractise/#/offers

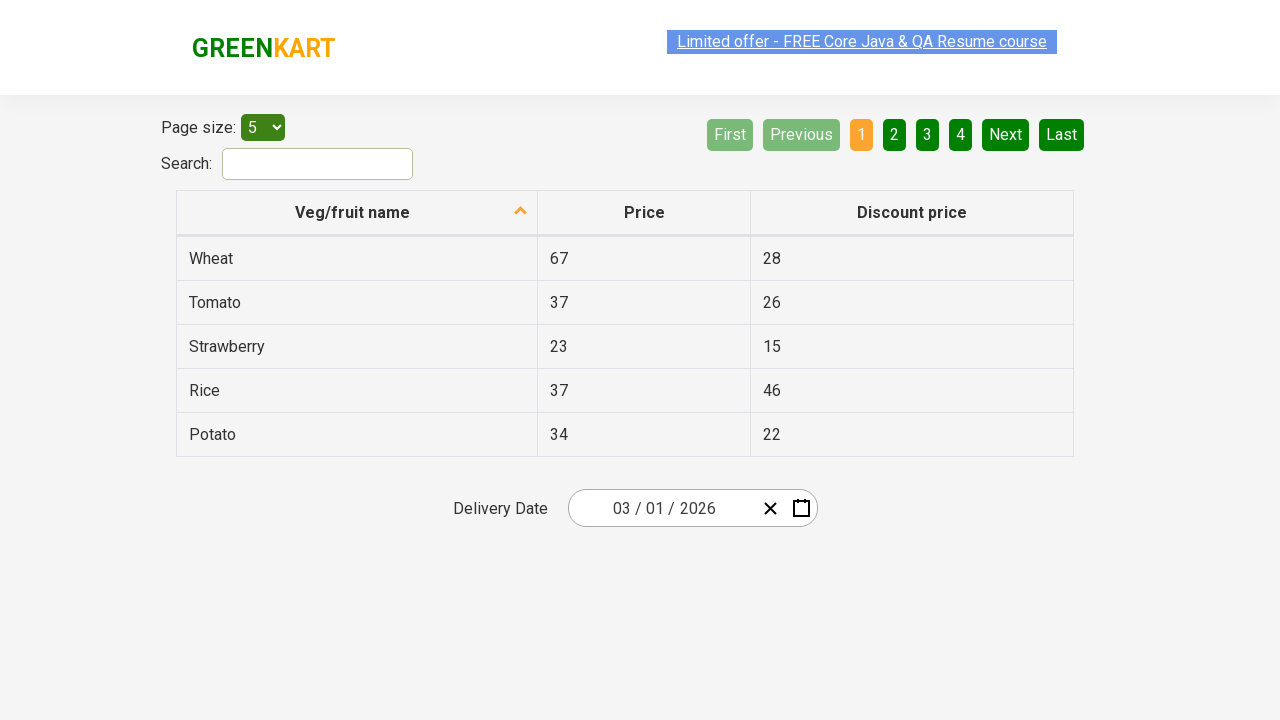

Waited for page to reach networkidle load state
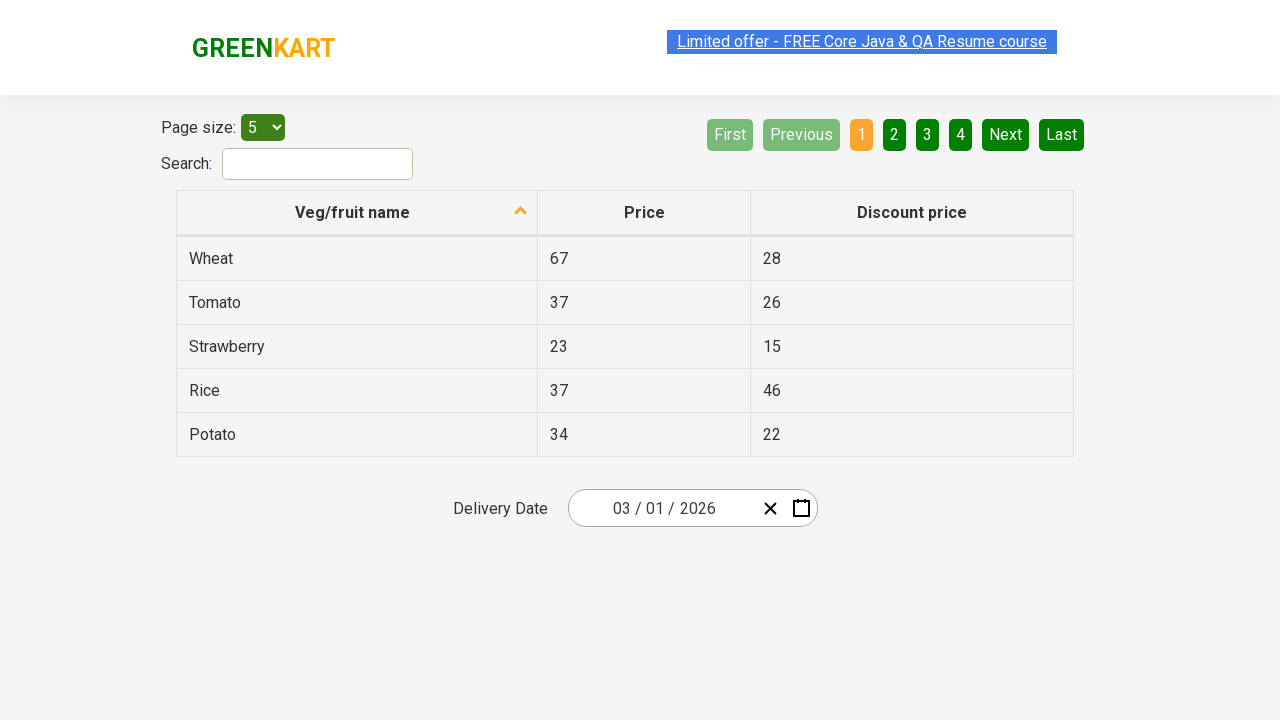

Verified offers page loaded successfully by confirming table element is present
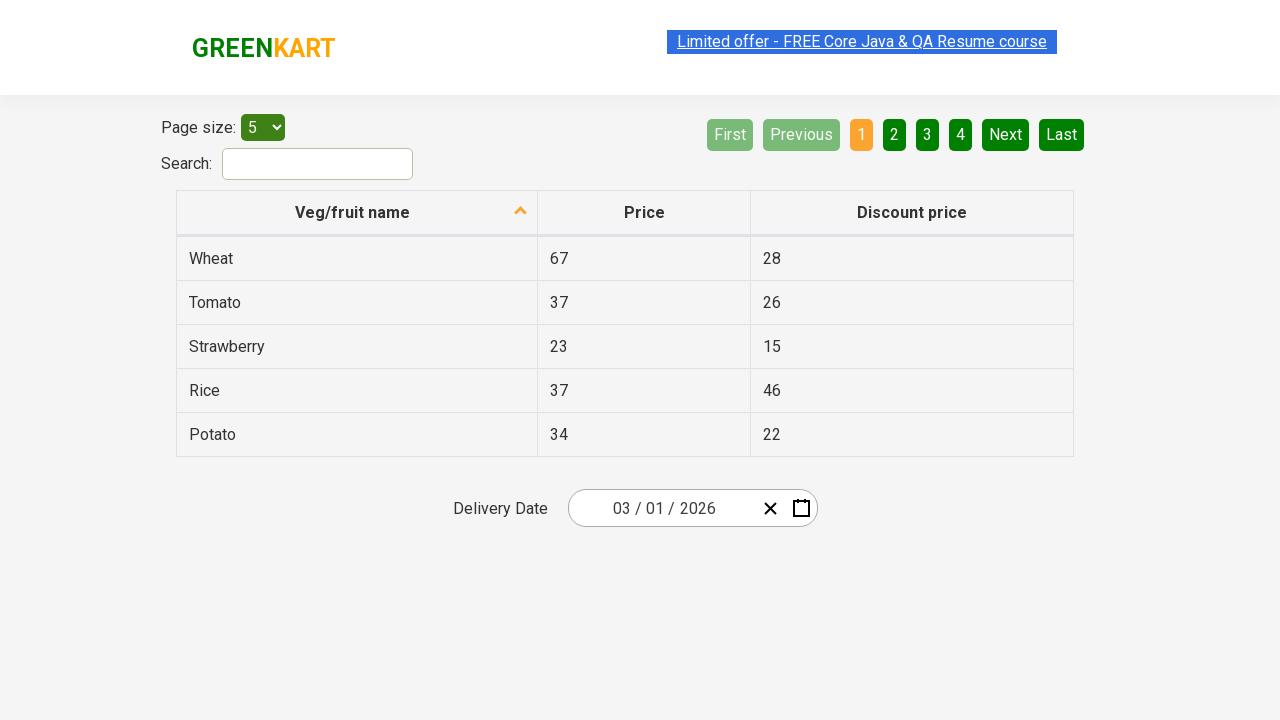

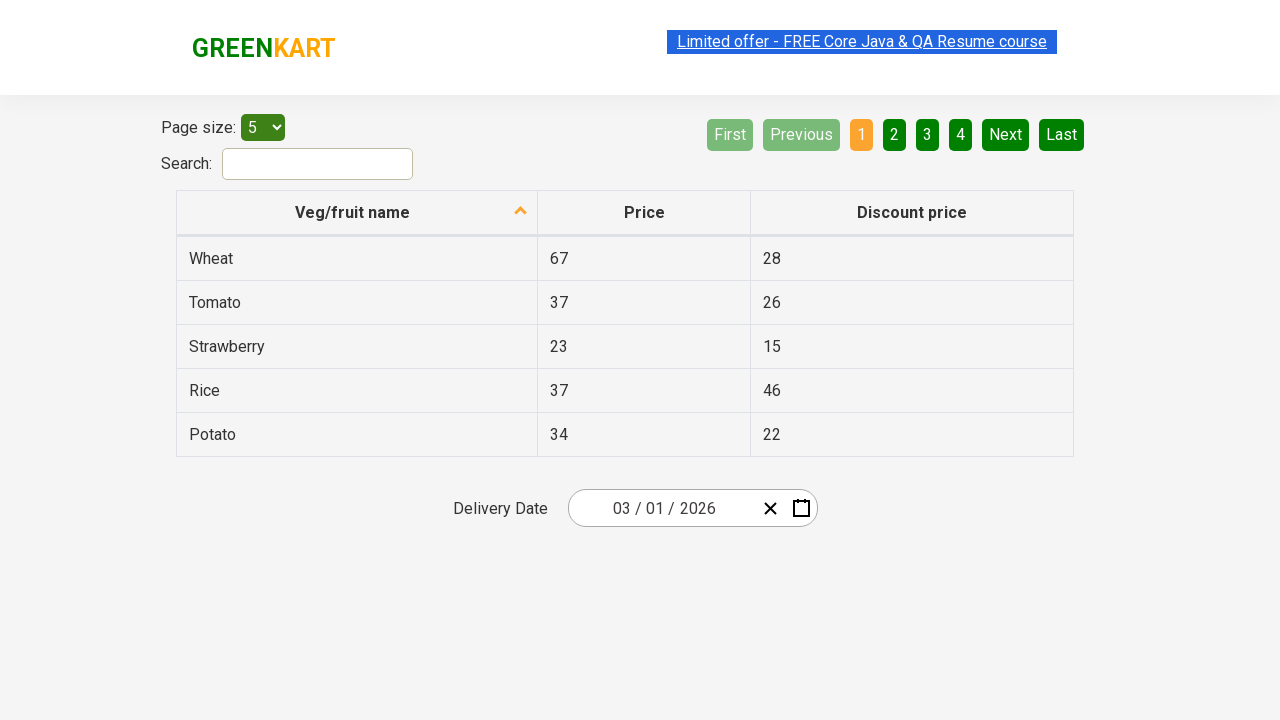